Tests checkbox functionality by selecting the first 3 checkboxes on a test automation practice page

Starting URL: https://testautomationpractice.blogspot.com/

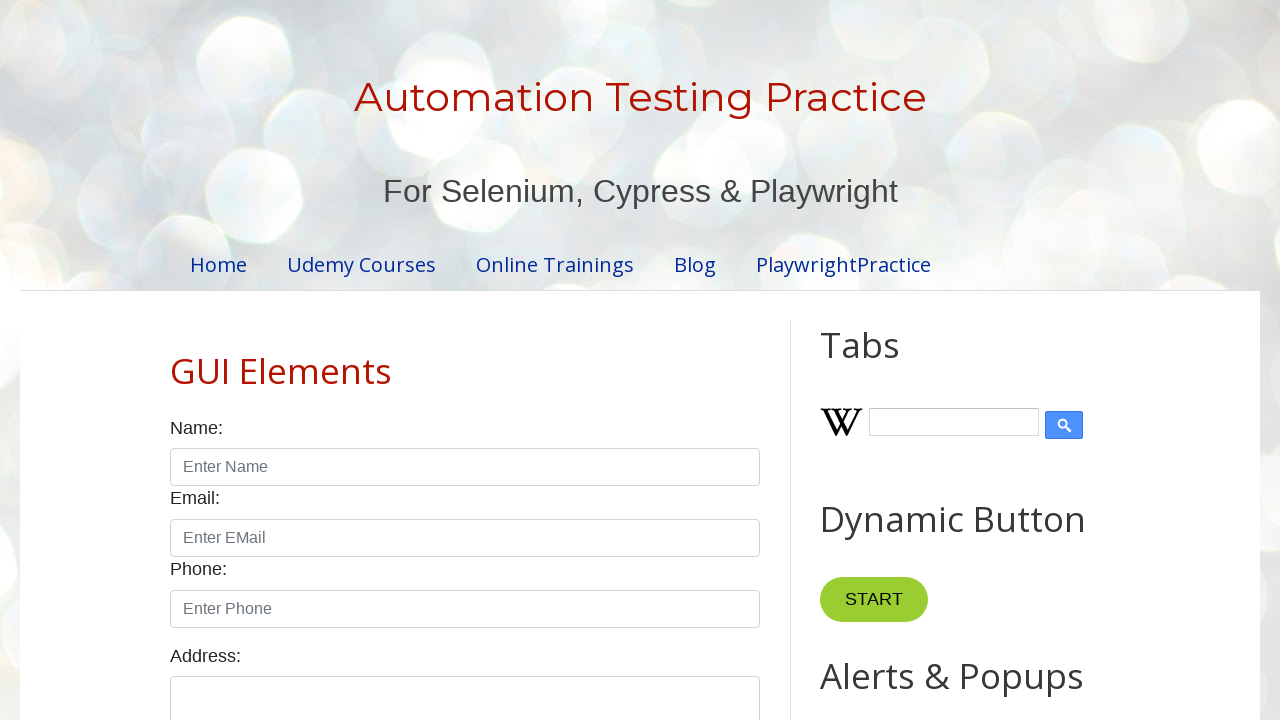

Located all checkbox elements on the page
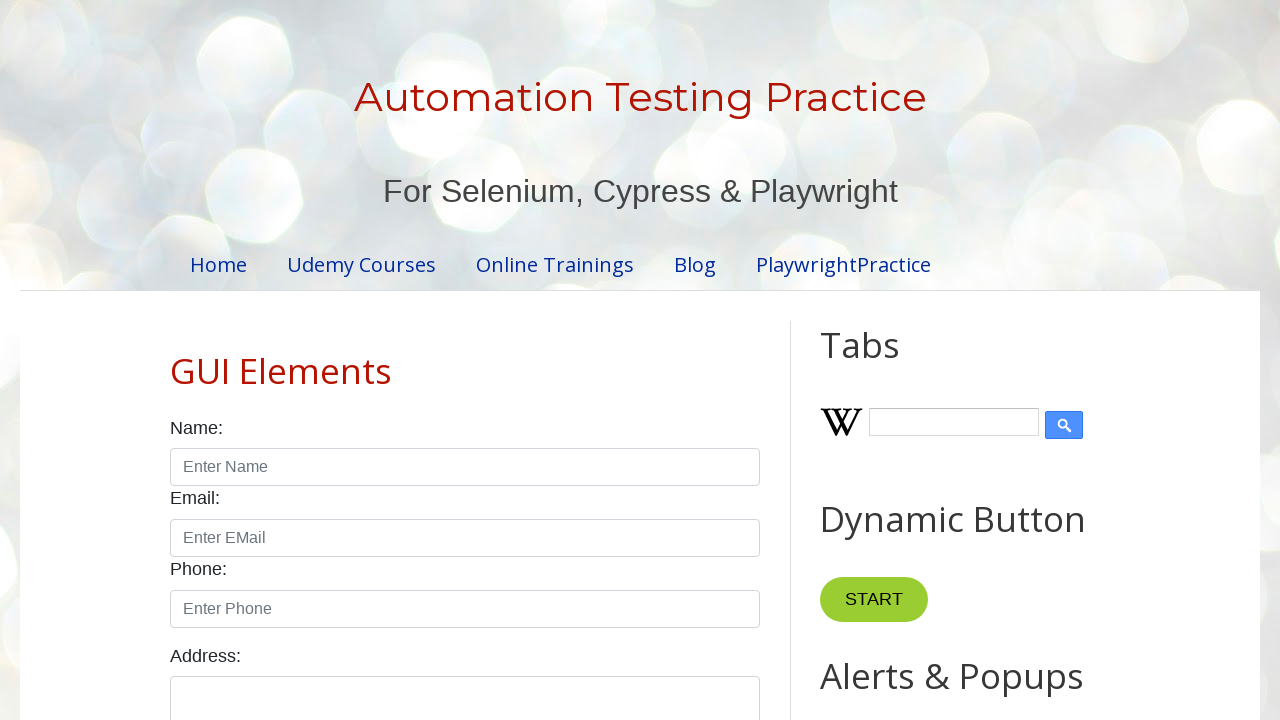

Selected checkbox 1 of 3 at (176, 360) on input.form-check-input[type='checkbox'] >> nth=0
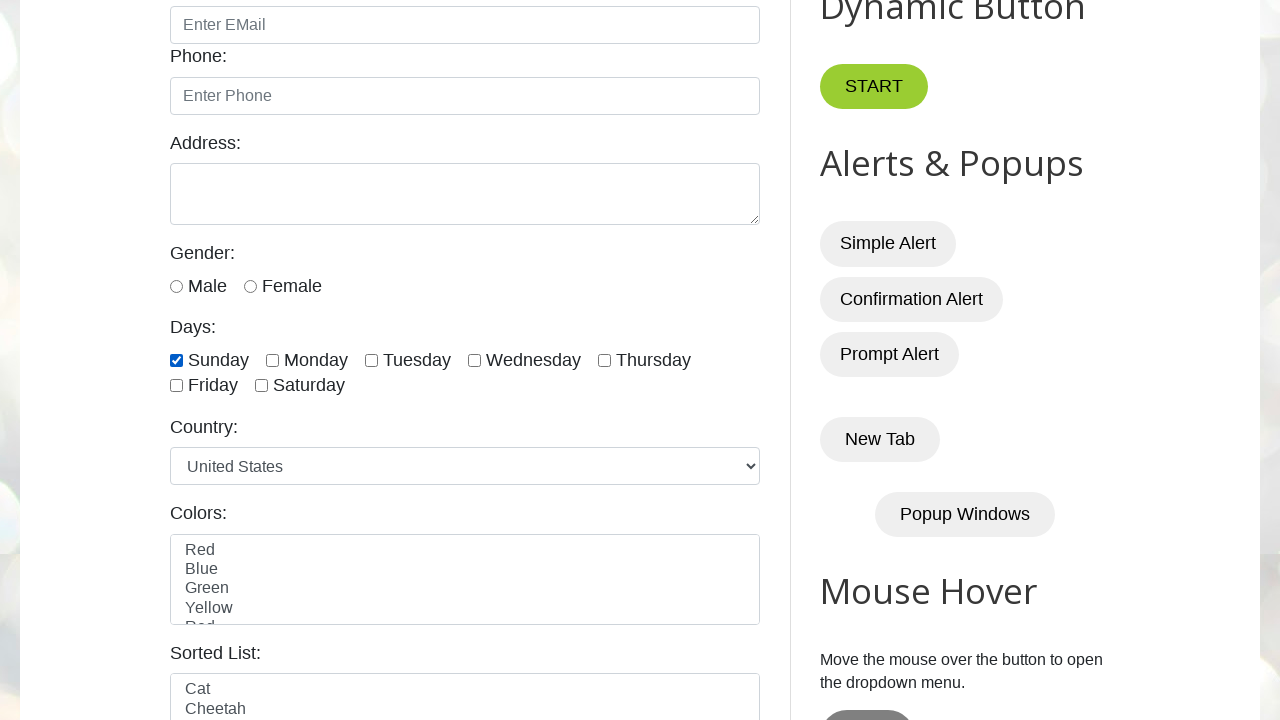

Selected checkbox 2 of 3 at (272, 360) on input.form-check-input[type='checkbox'] >> nth=1
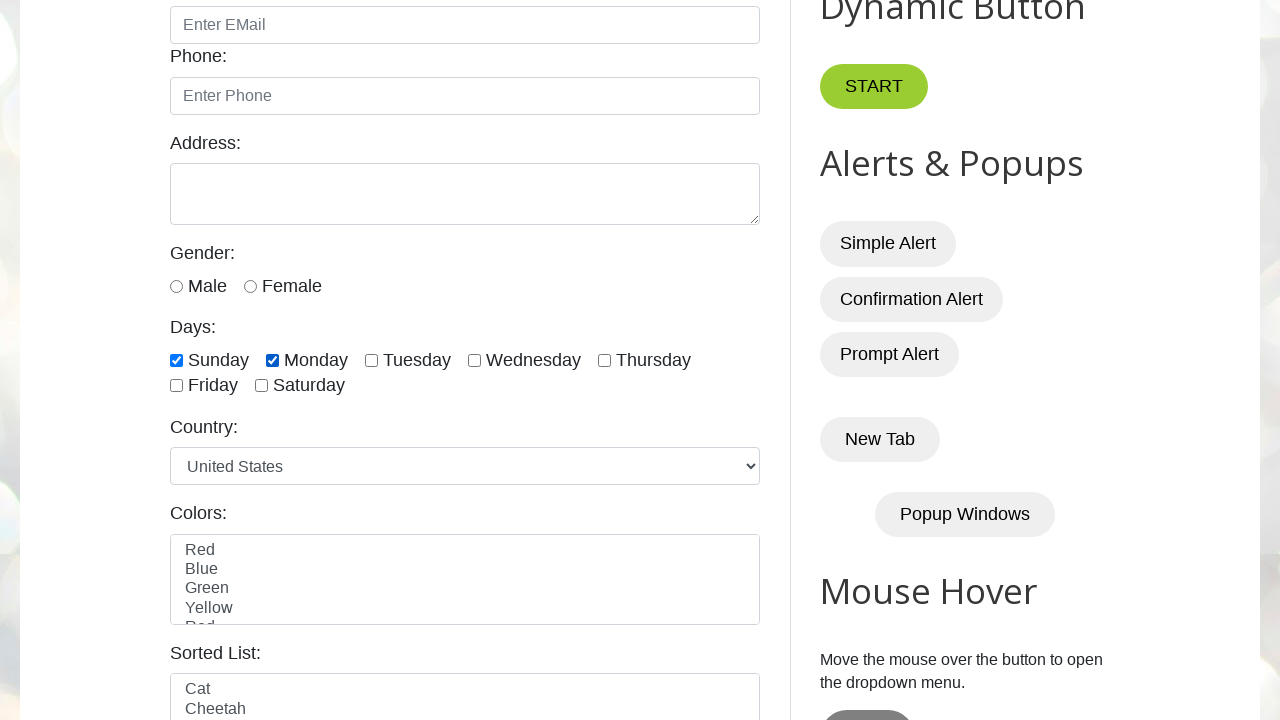

Selected checkbox 3 of 3 at (372, 360) on input.form-check-input[type='checkbox'] >> nth=2
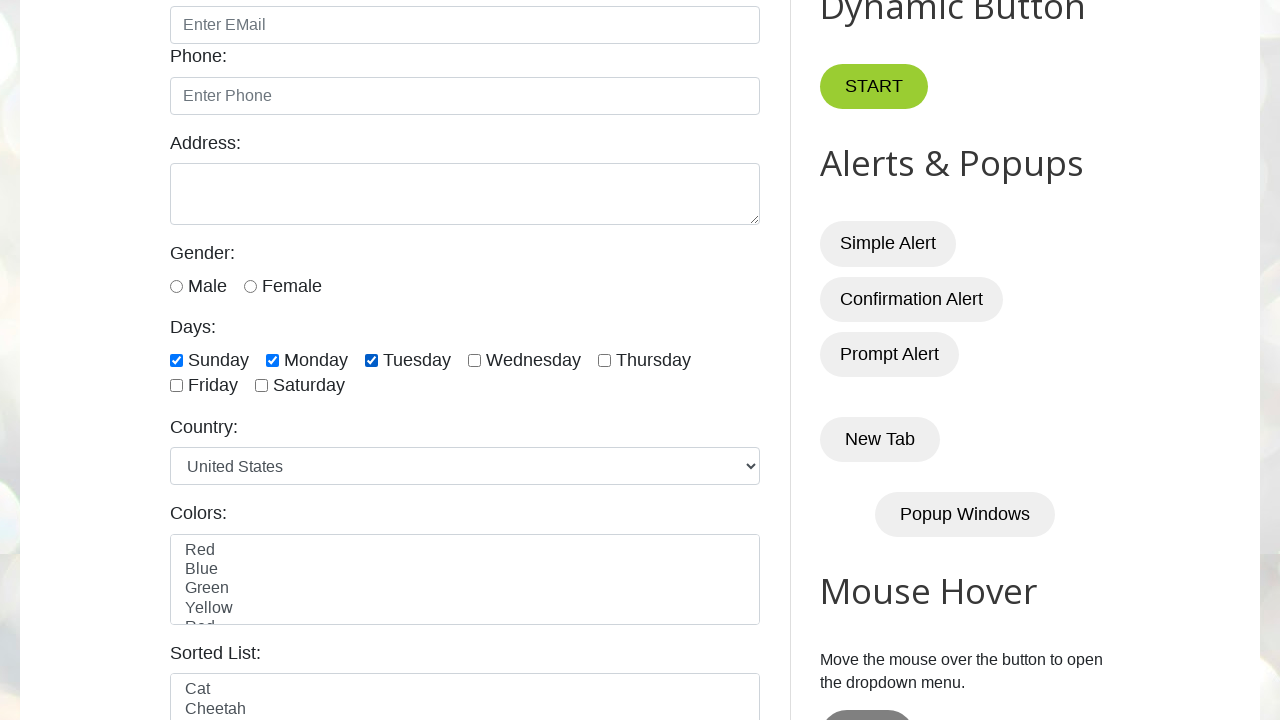

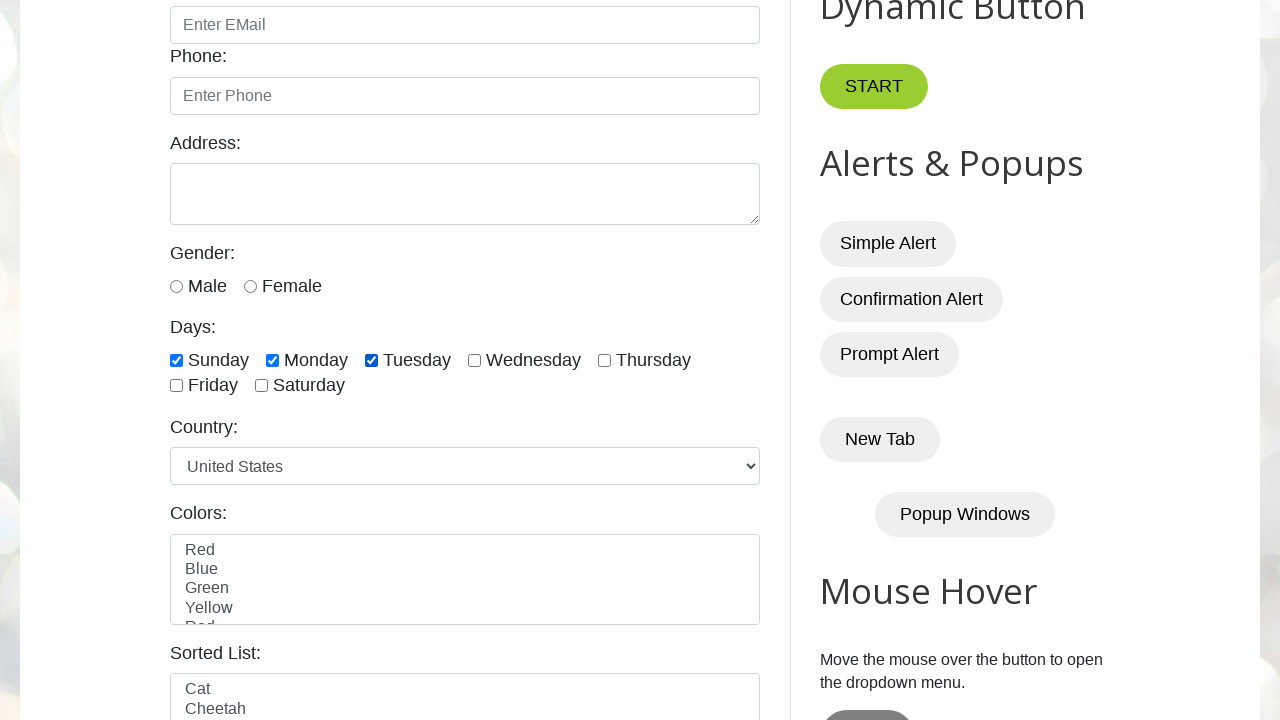